Tests filling the search field with a name and submitting the form

Starting URL: https://gravitymvctestapplication.azurewebsites.net/Student

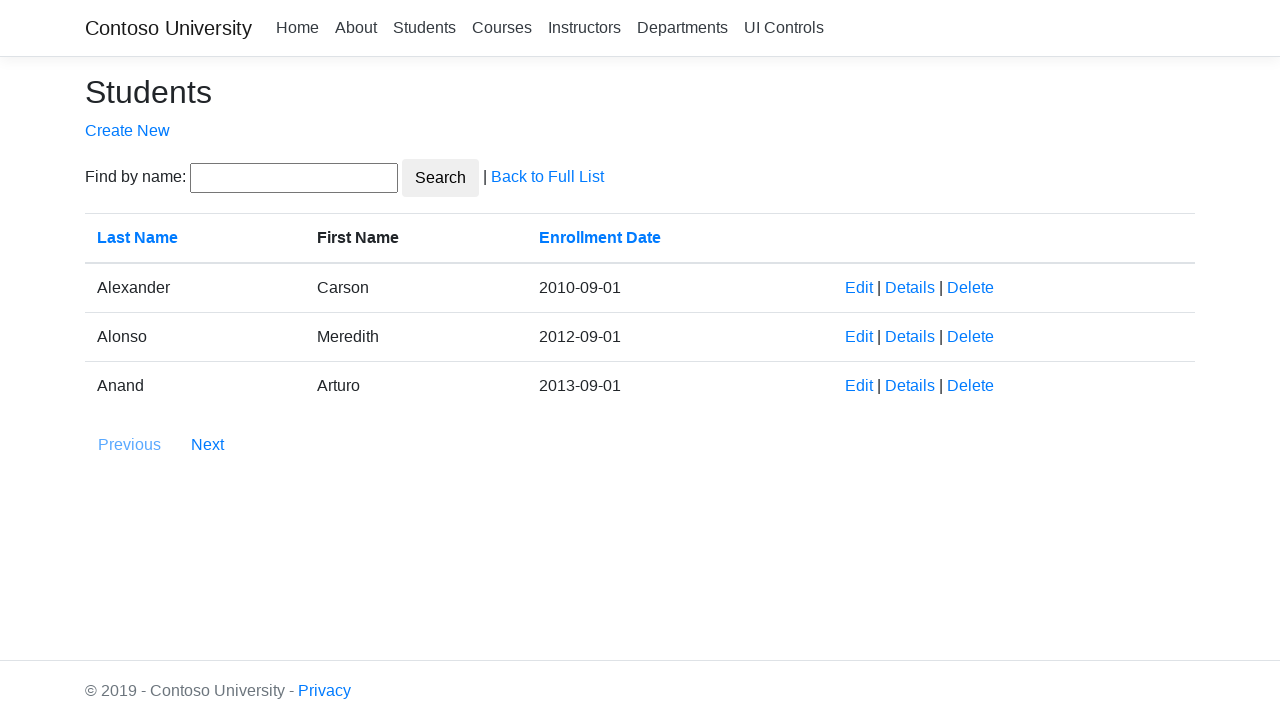

Filled search field with student name 'Alexander' on input#SearchString
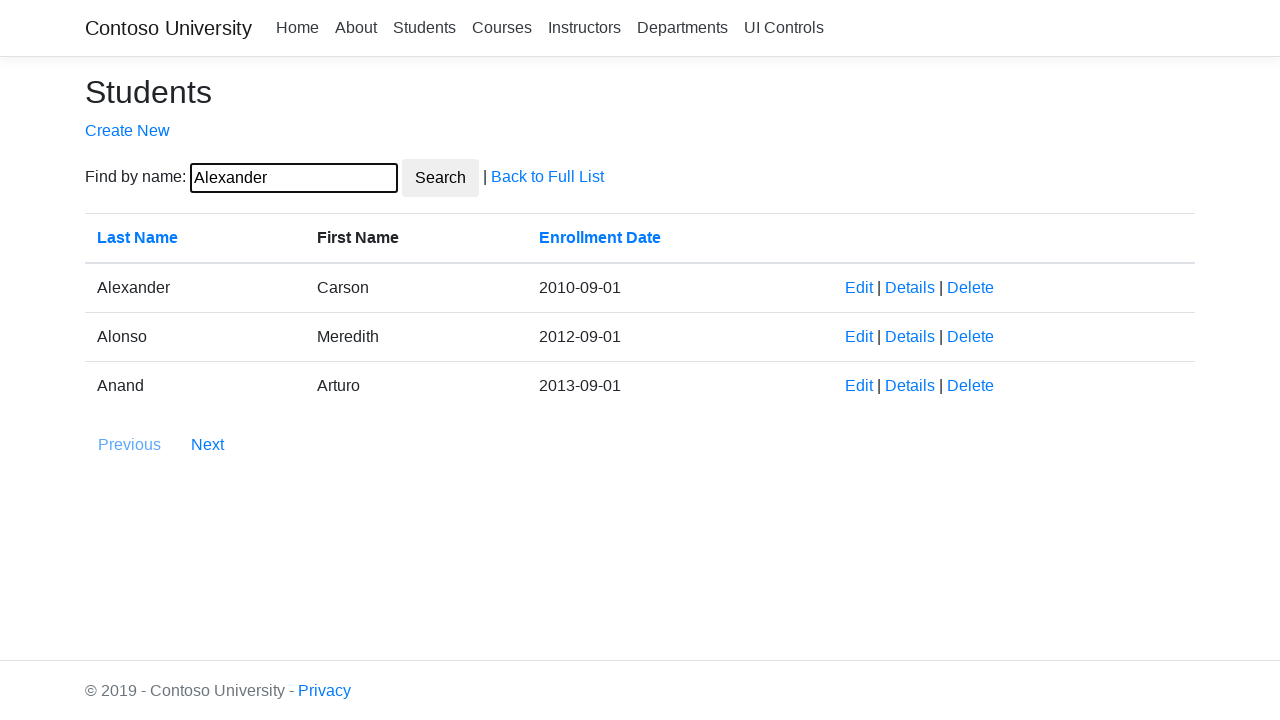

Submitted the student search form
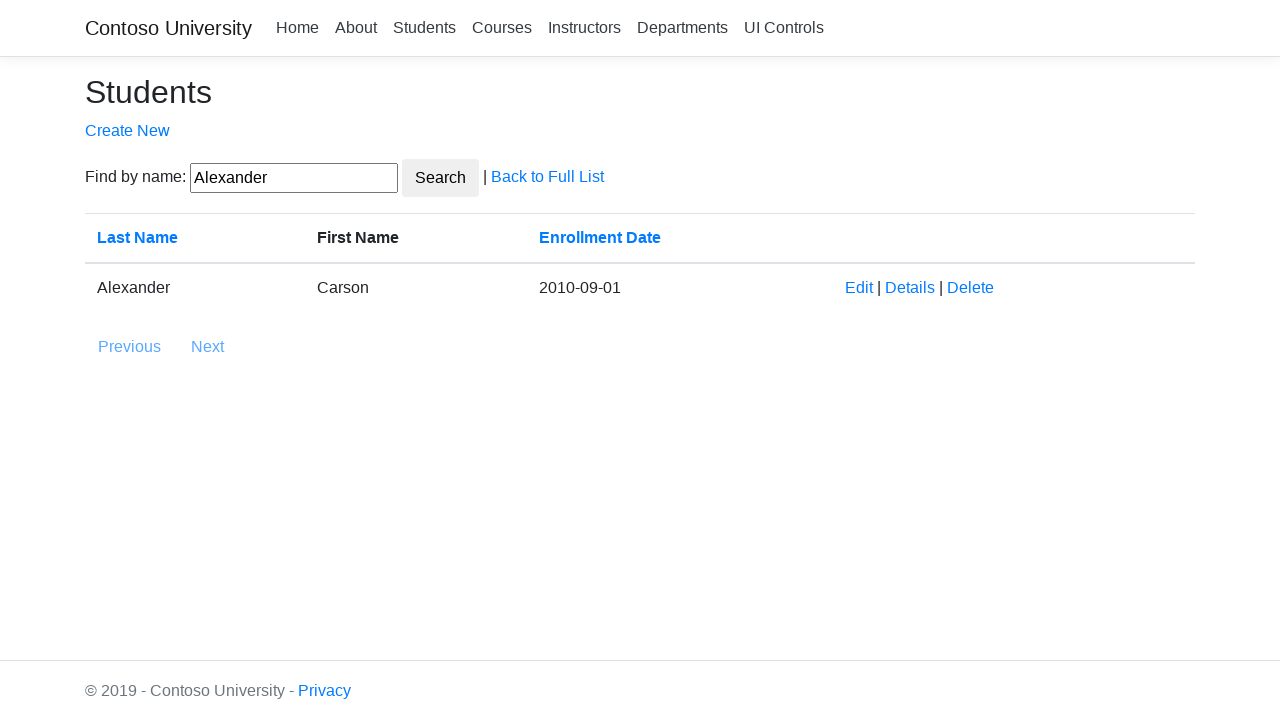

Waited for page to load and network idle
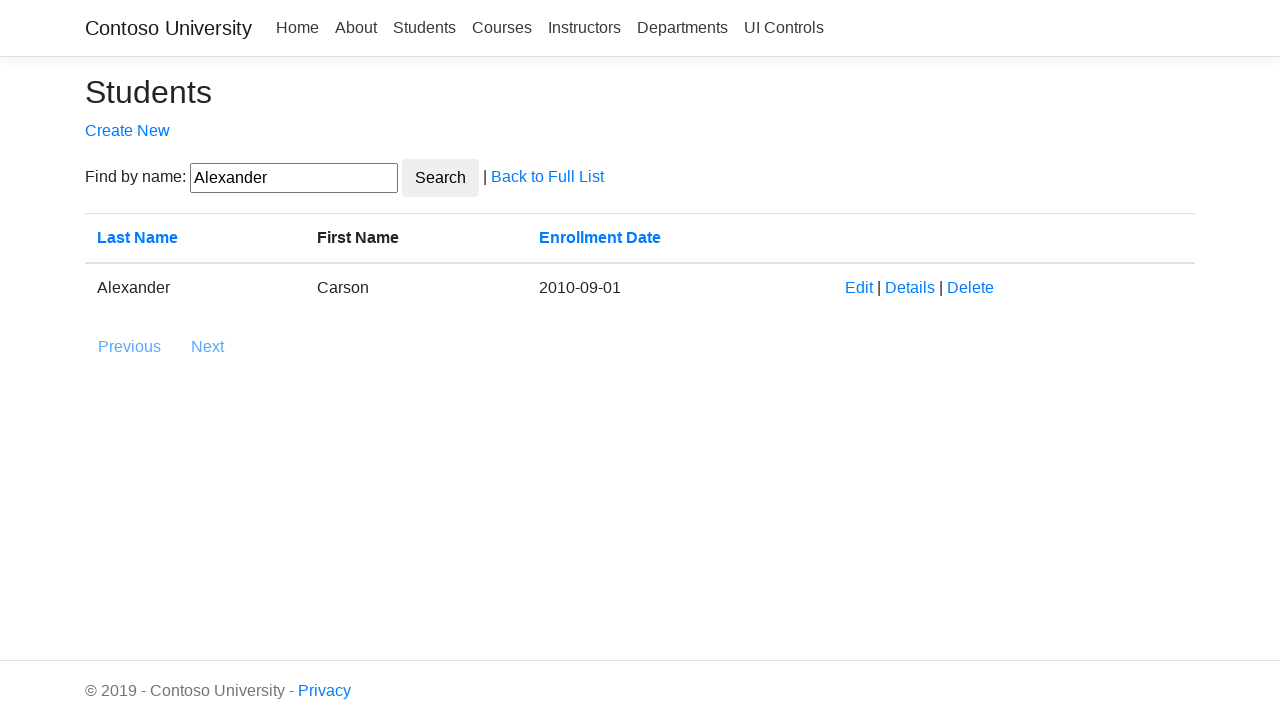

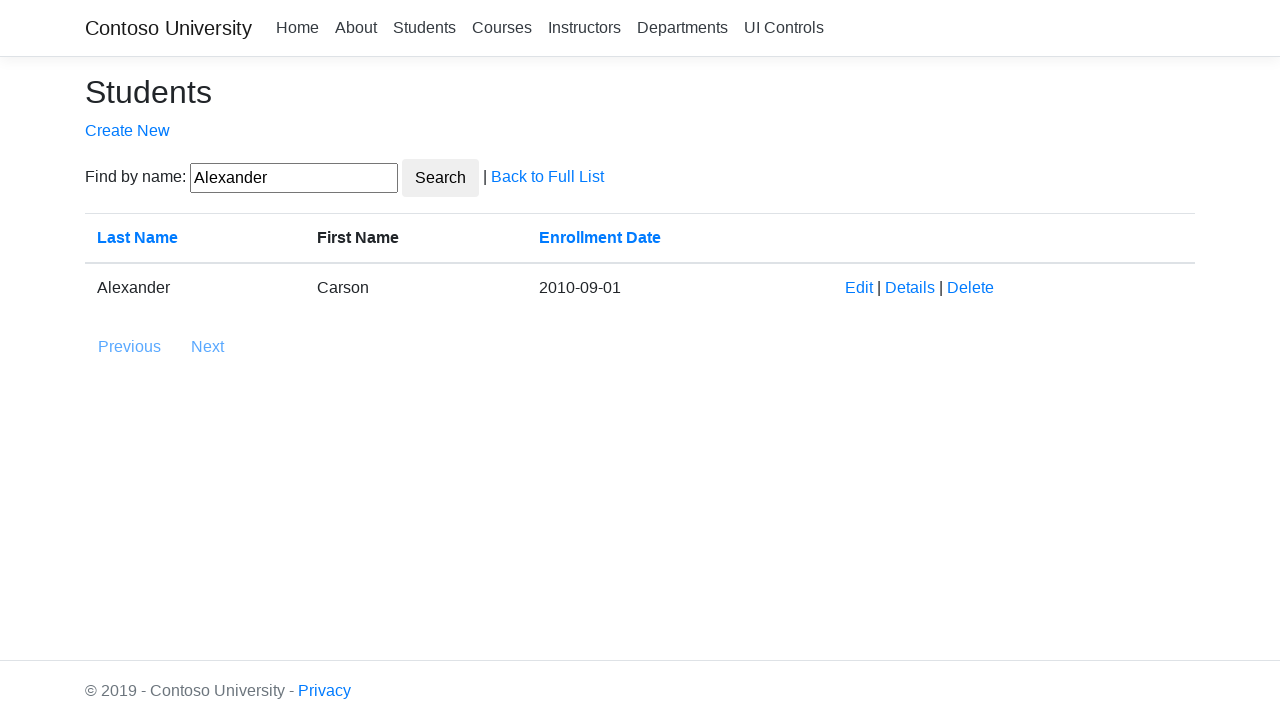